Tests dropdown select functionality by selecting options using visible text, index, and value attribute methods on a single-select dropdown element

Starting URL: https://v1.training-support.net/selenium/selects

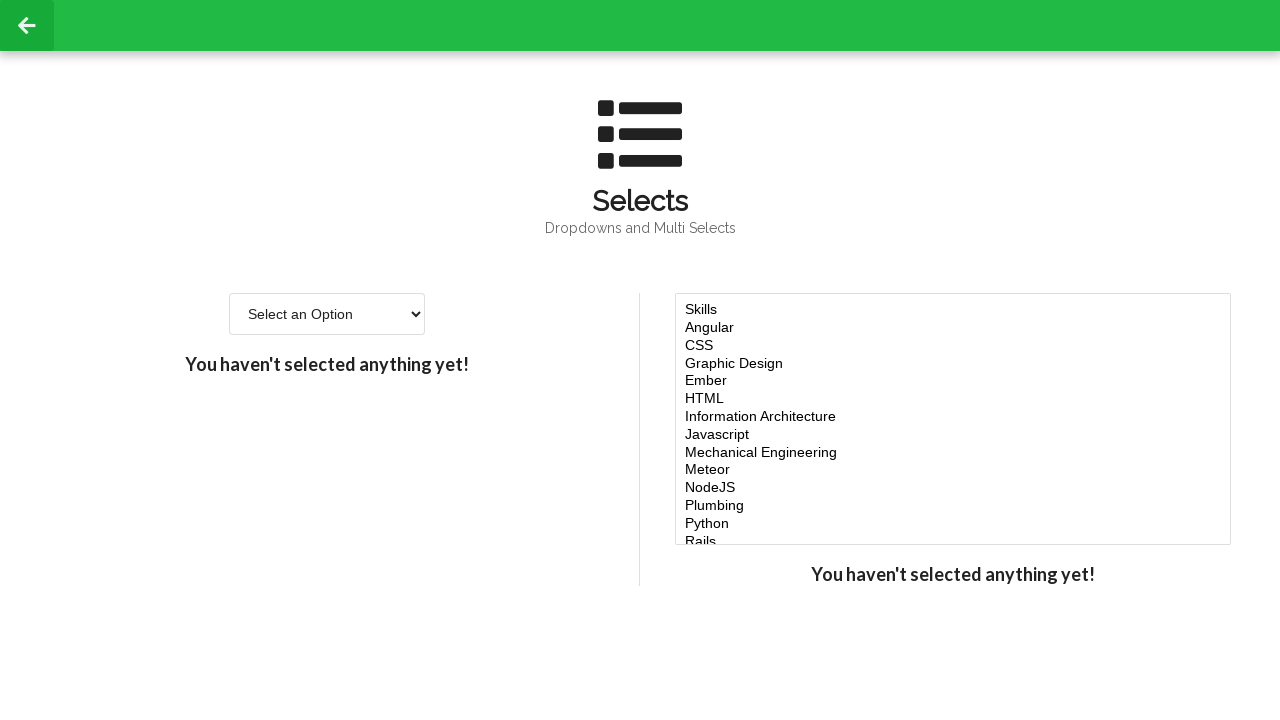

Selected 'Option 2' from dropdown using visible text on #single-select
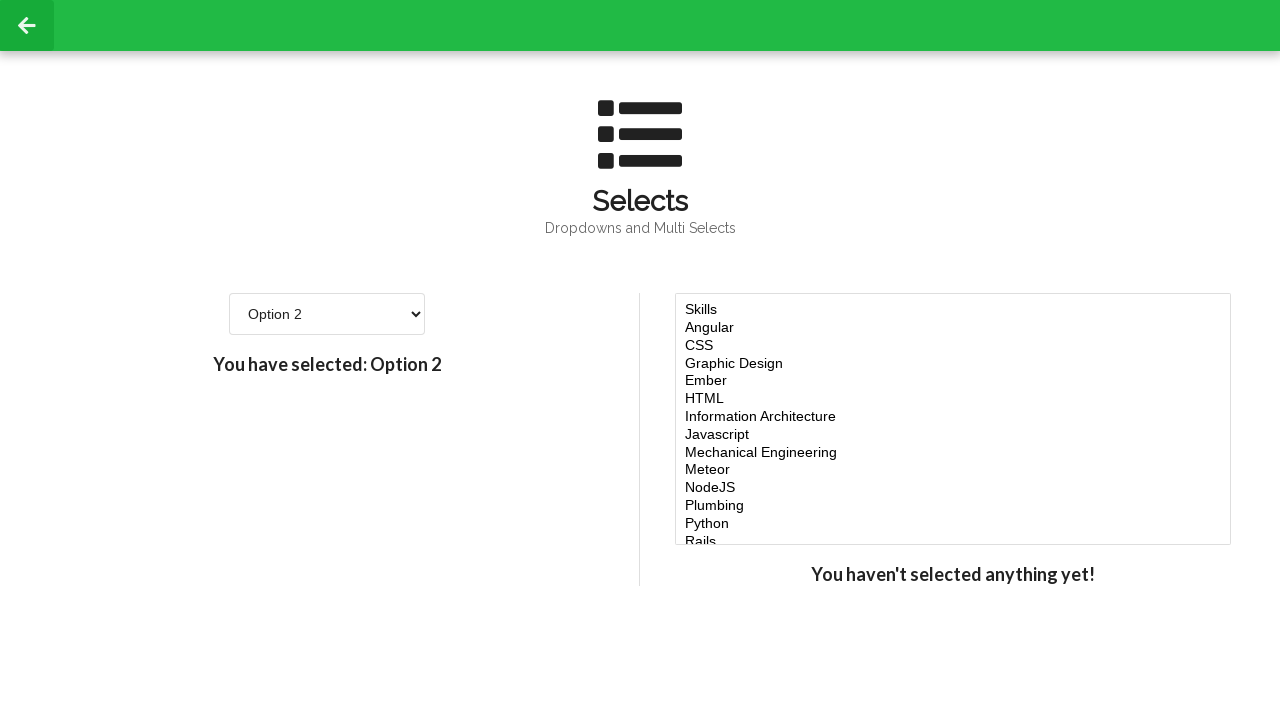

Selected fourth option from dropdown using index 3 on #single-select
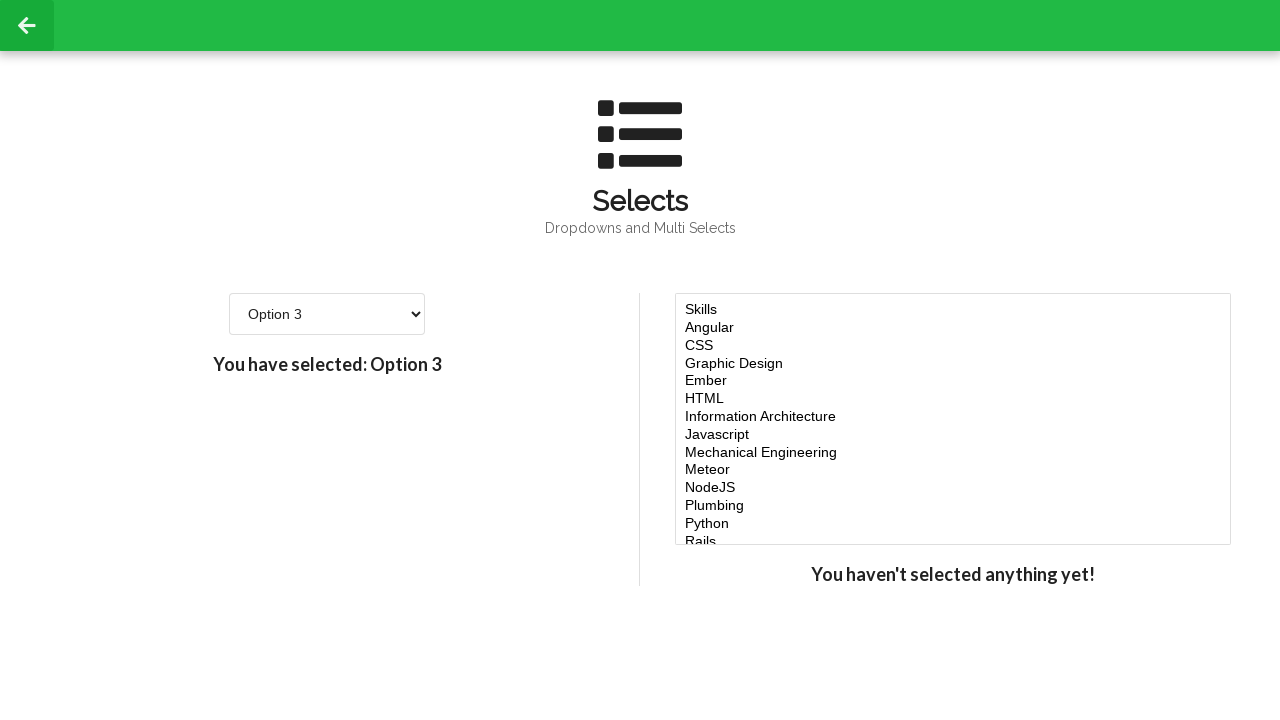

Selected option with value '4' from dropdown on #single-select
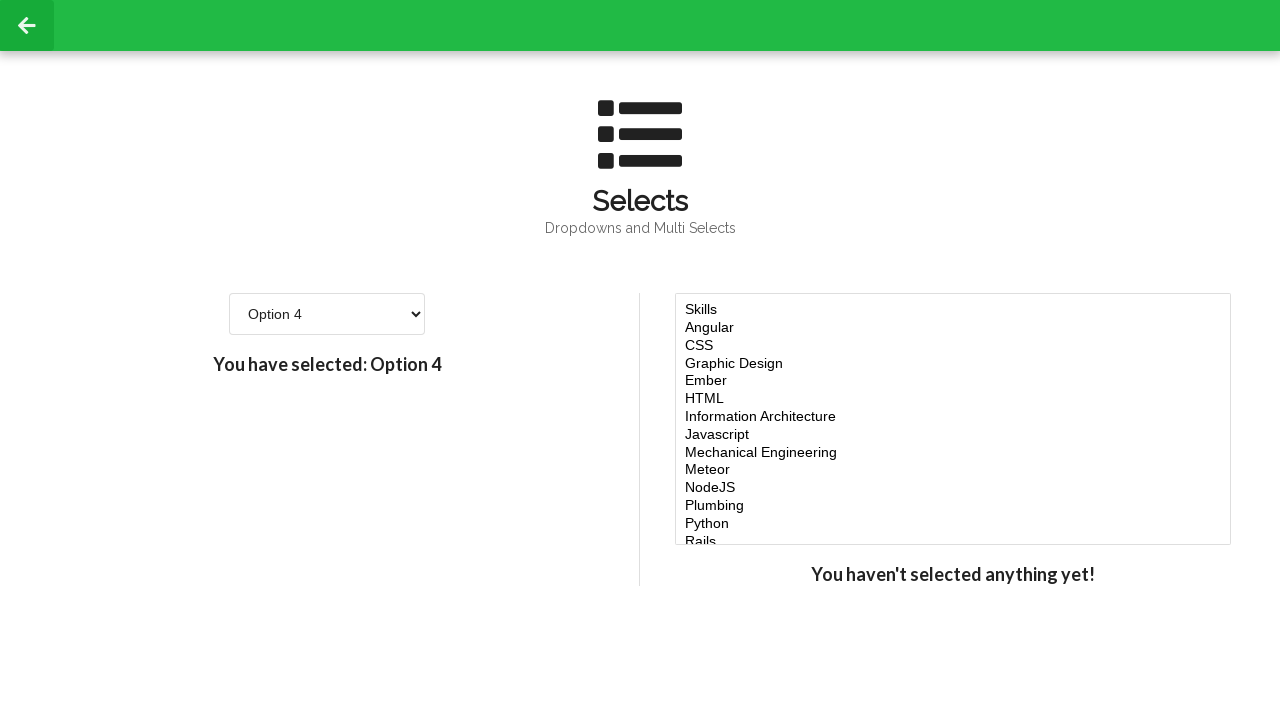

Verified dropdown element is visible
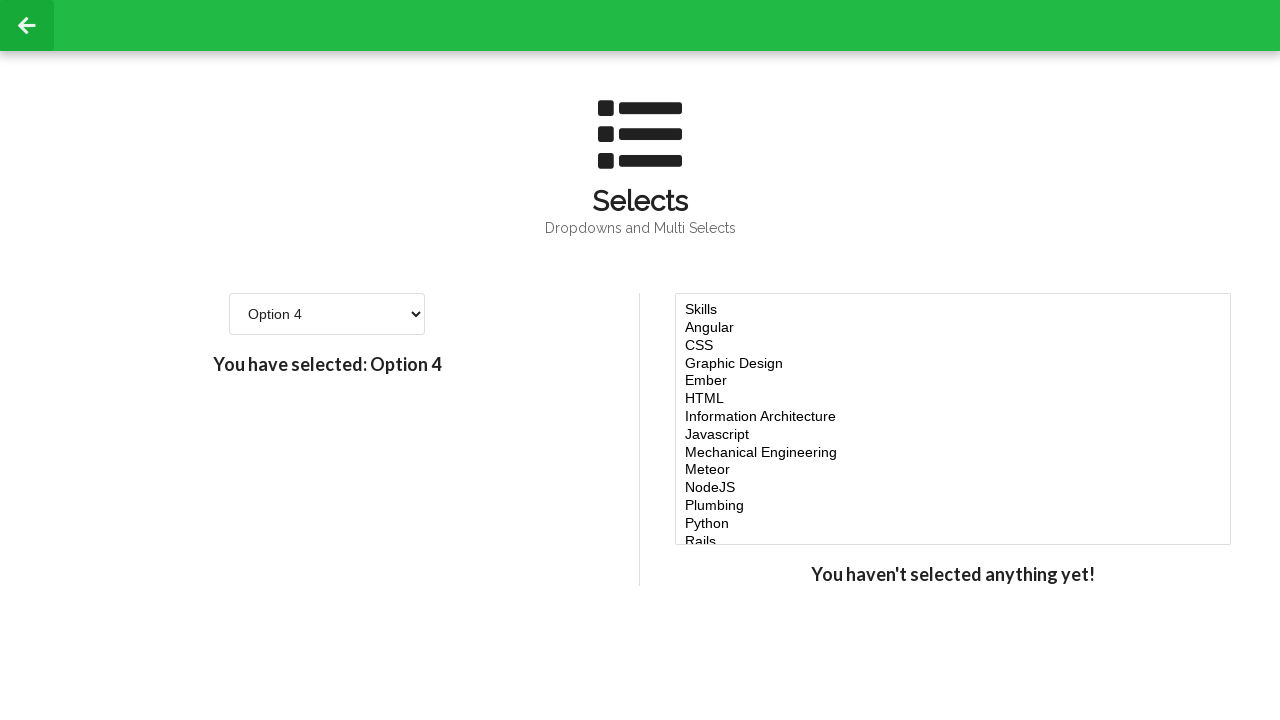

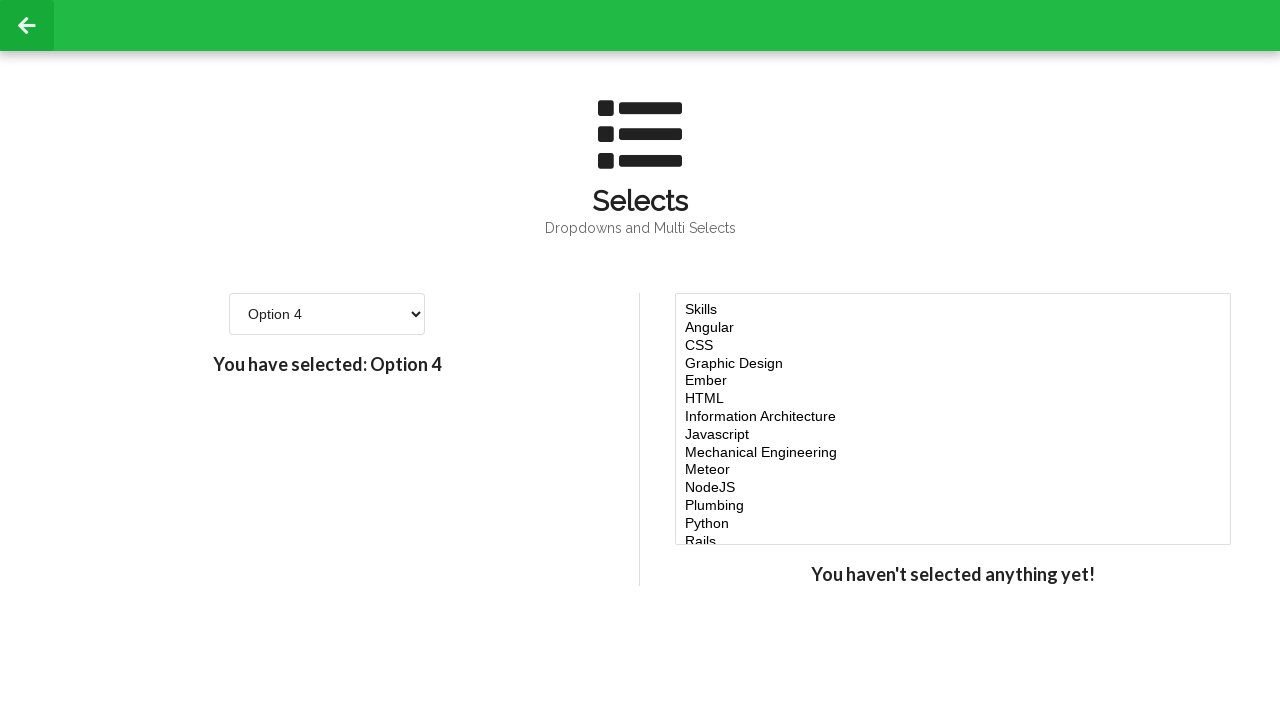